Navigates to a basic form page, verifies page elements are present including an "Under 18" radio button label, then navigates to a tooltip demo page.

Starting URL: https://automationfc.github.io/basic-form/

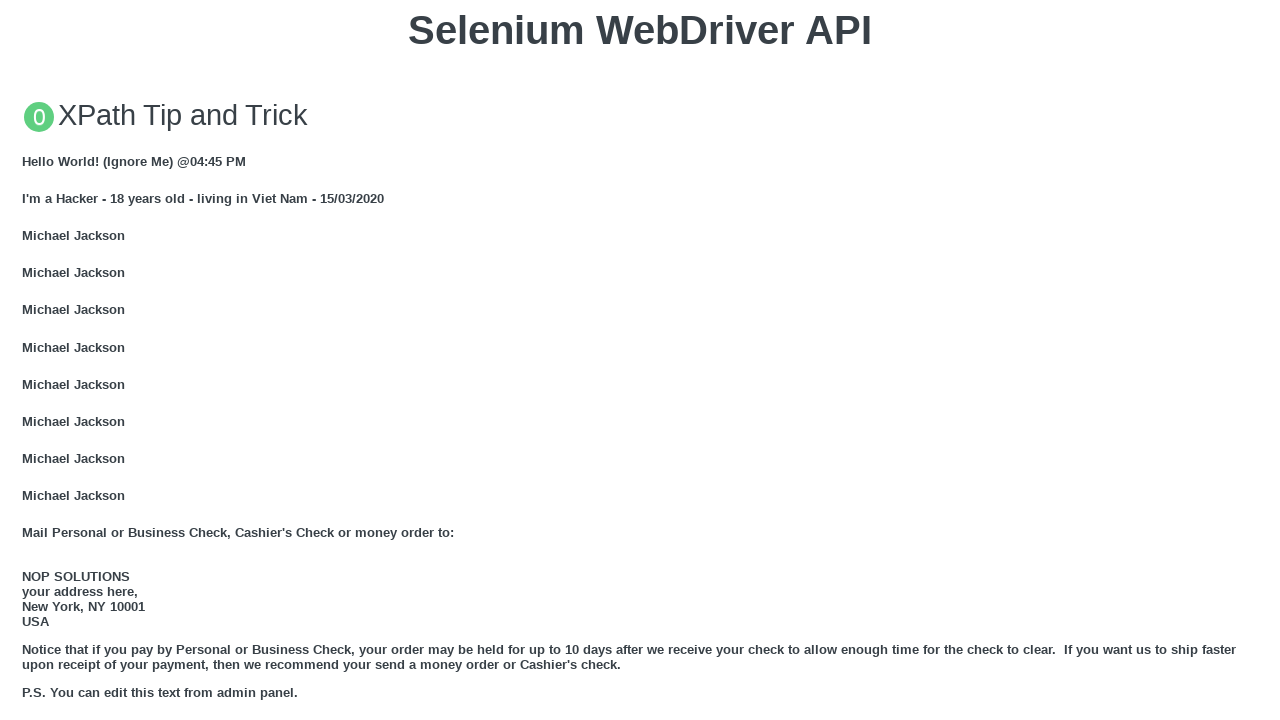

Verified current URL is https://automationfc.github.io/basic-form/
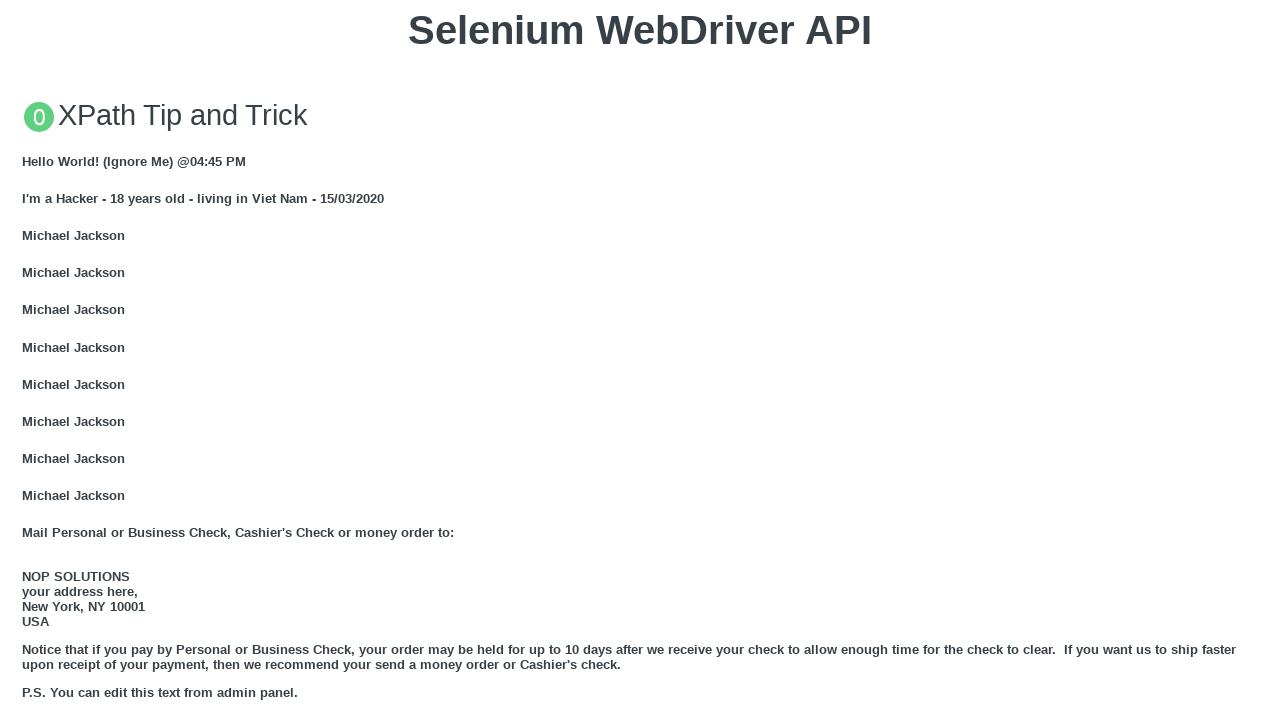

Verified page title is 'Selenium WebDriver'
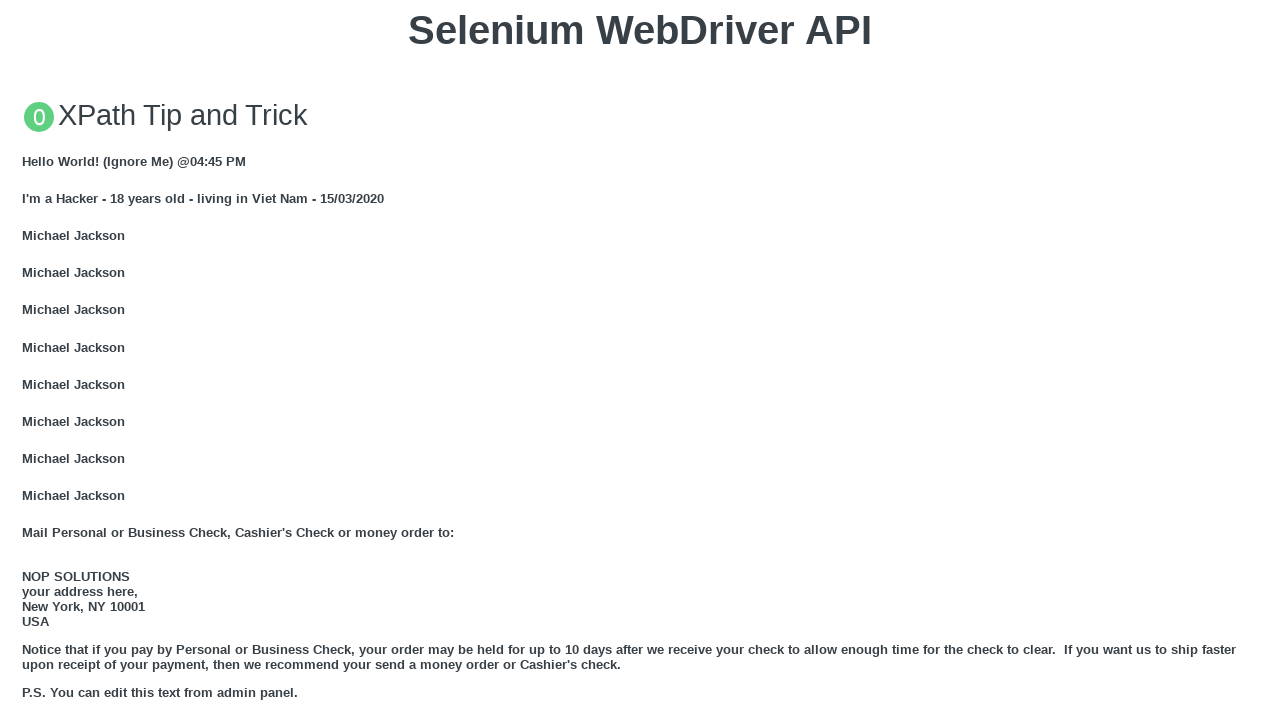

Verified expected text is present on the page
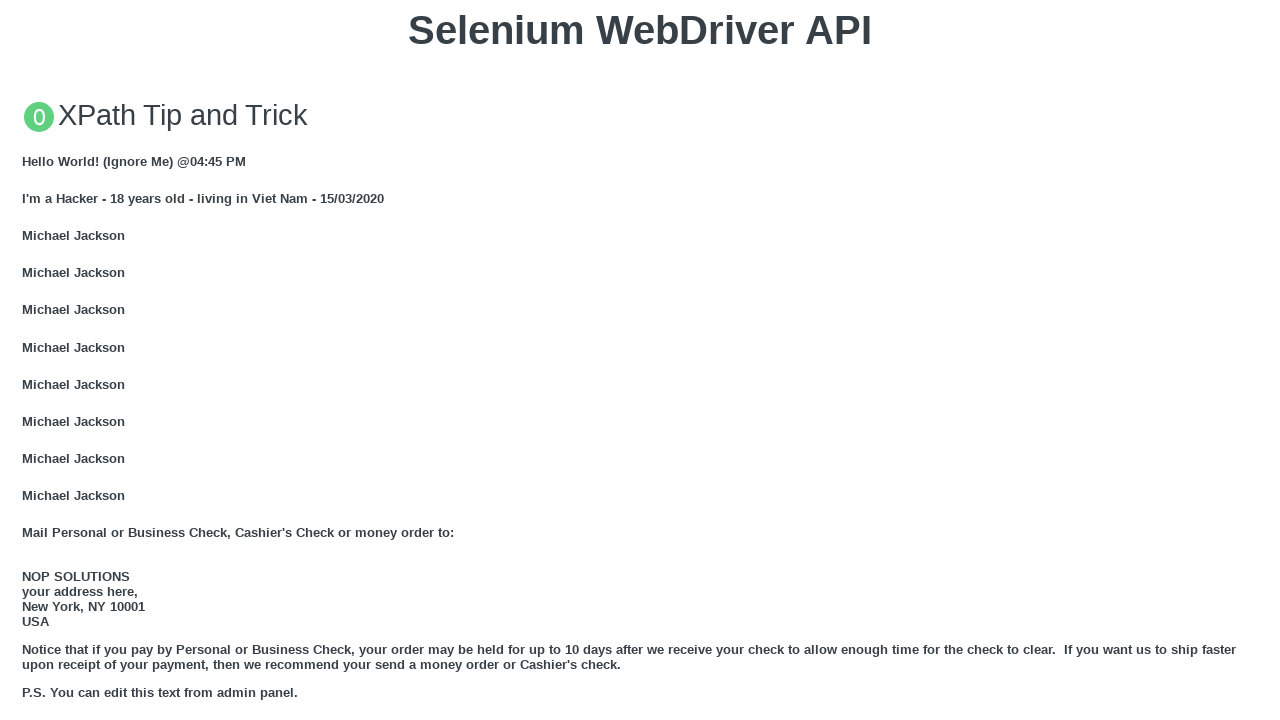

Verified 'Under 18' radio button label is visible
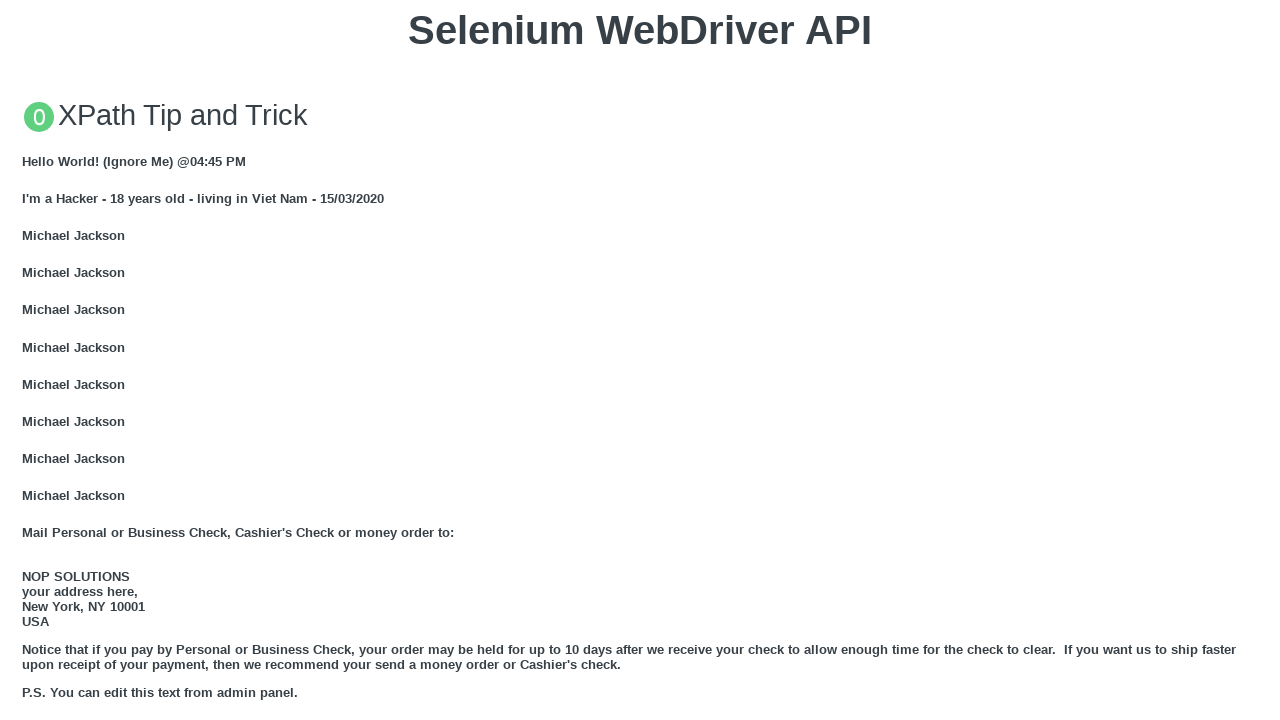

Verified 'Under 18' radio button label is enabled
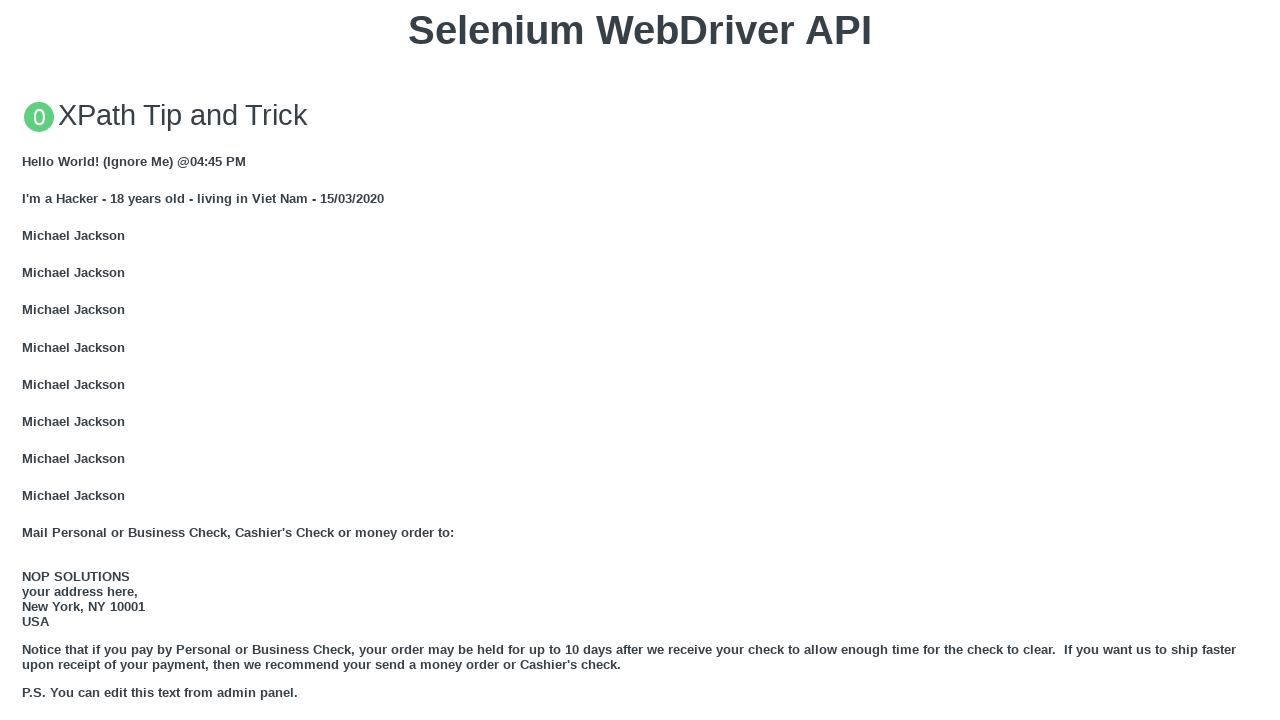

Verified 'Under 18' label text content matches expected value
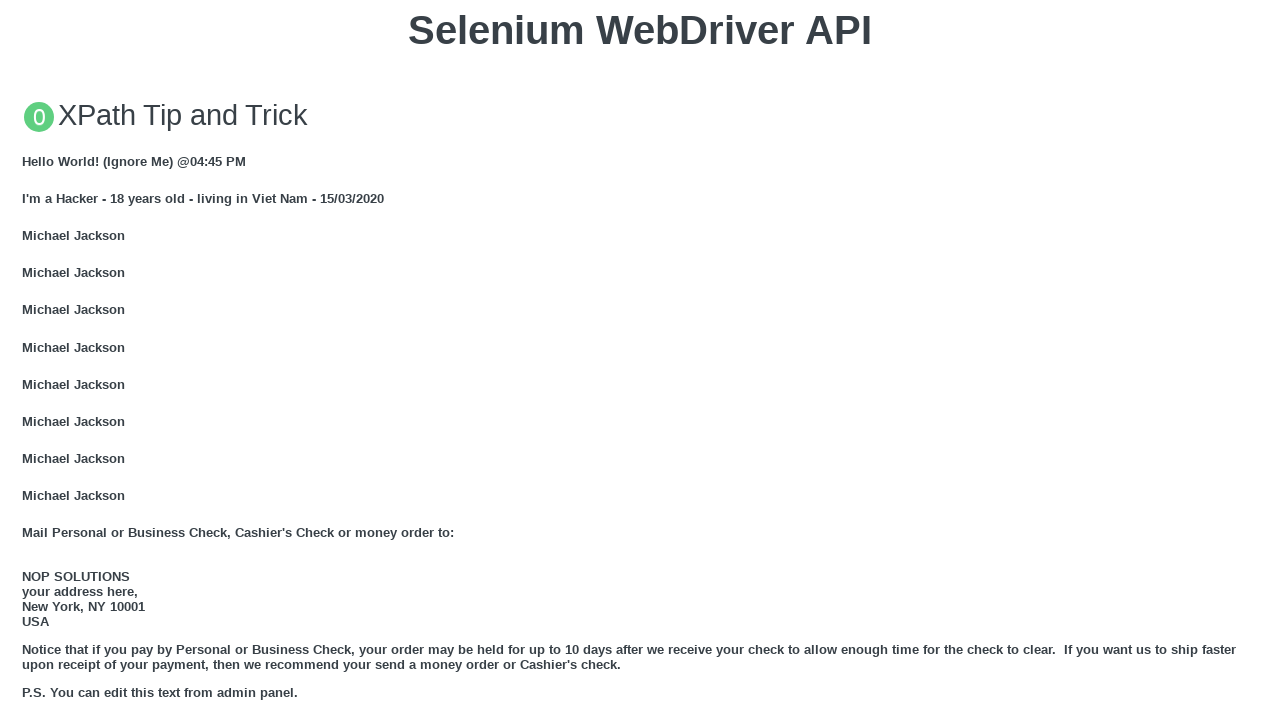

Navigated to jQuery tooltip demo page
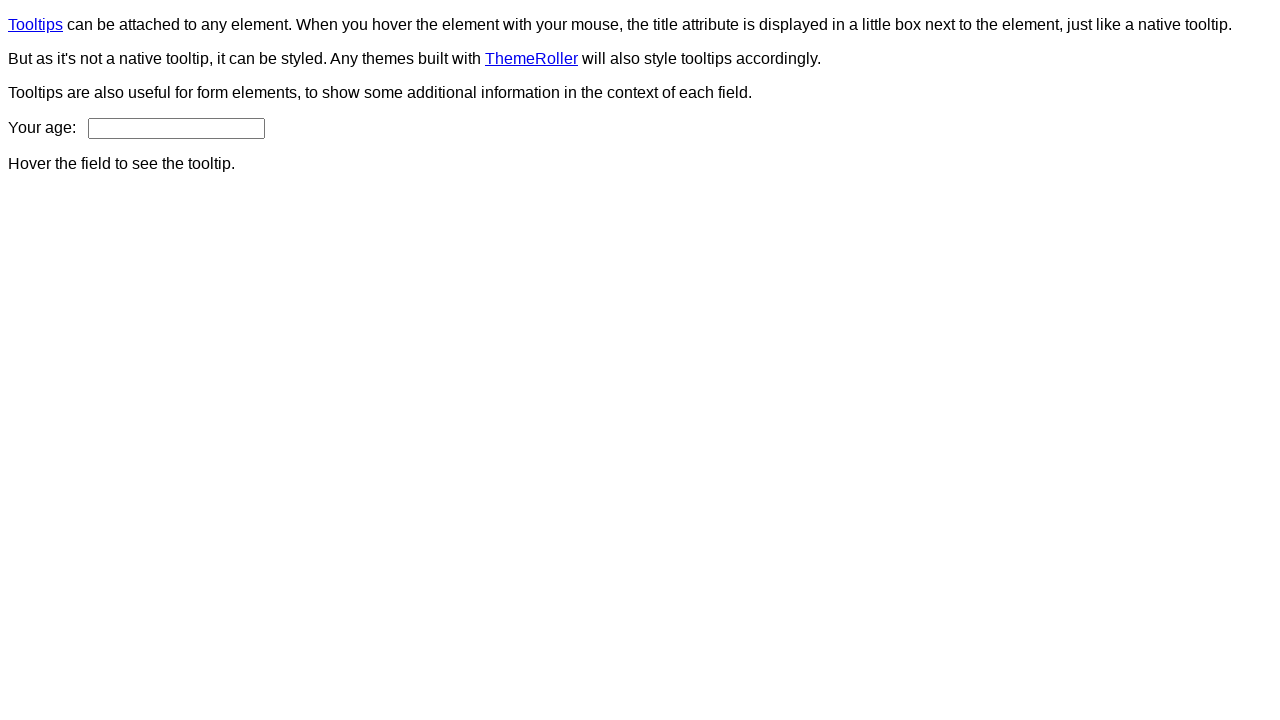

Verified tooltip demo page loaded successfully
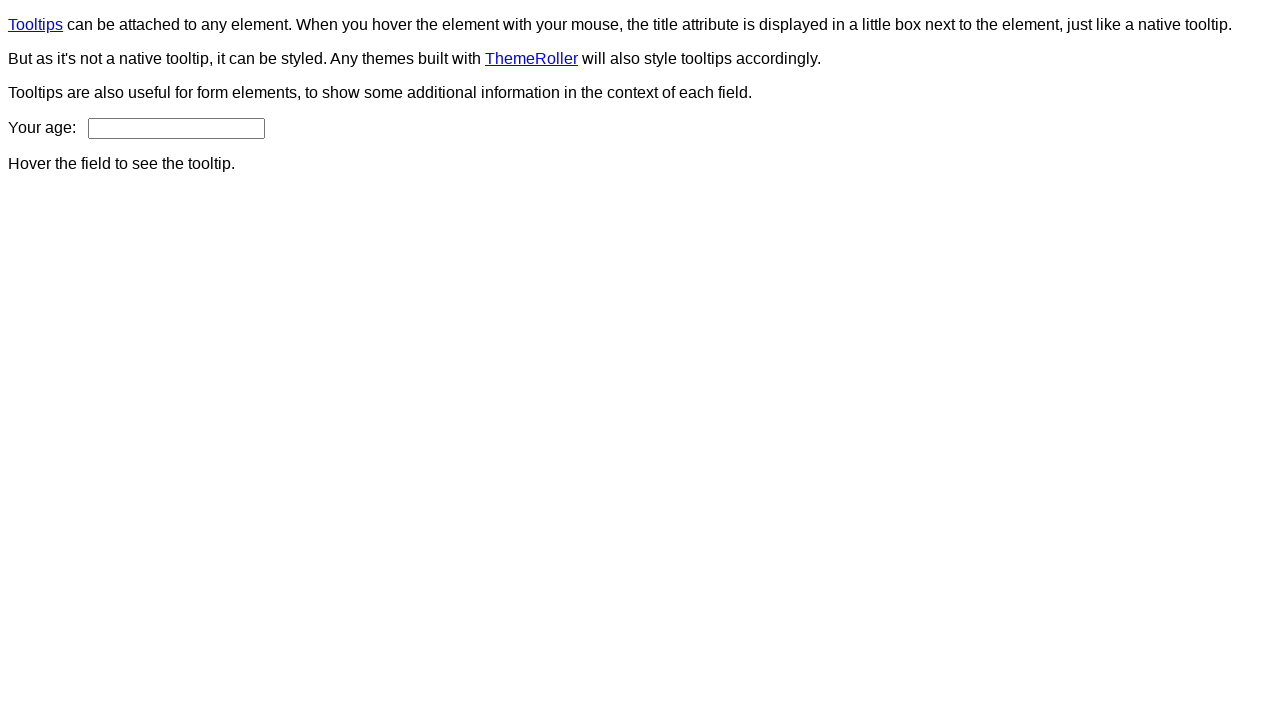

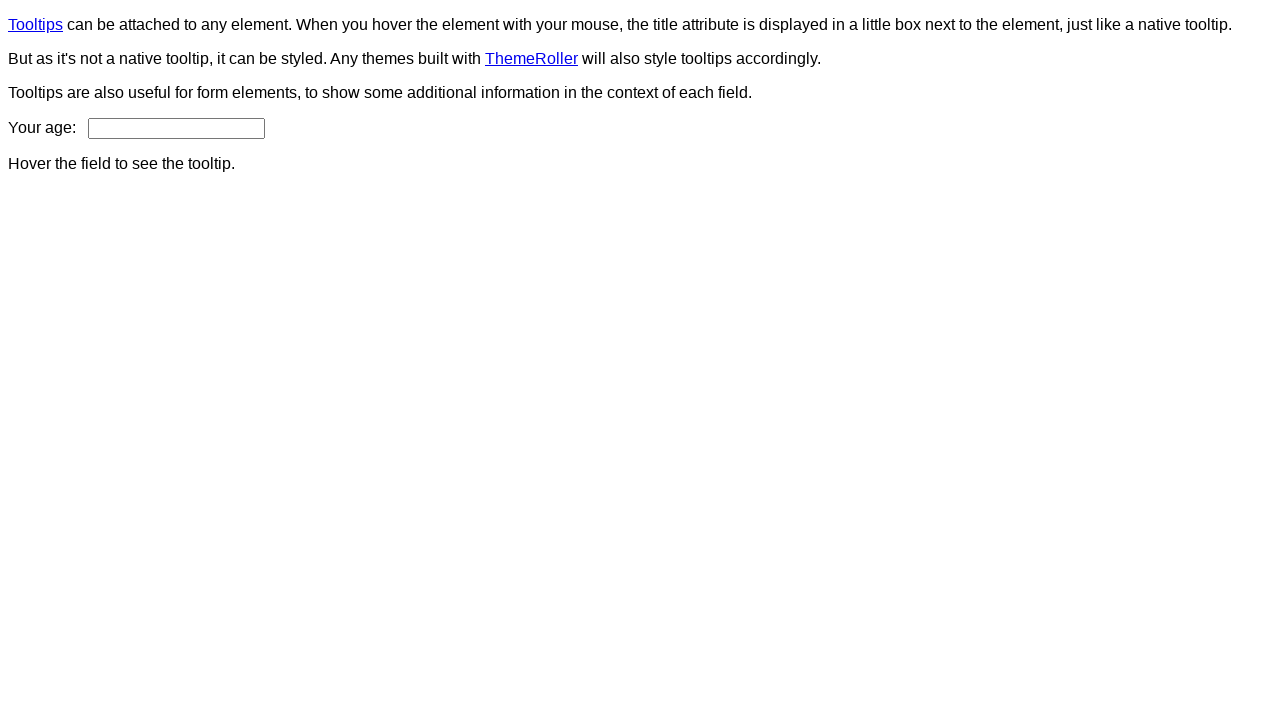